Navigates to Dell's US homepage and verifies the page title matches the expected title

Starting URL: https://www.dell.com/en-us

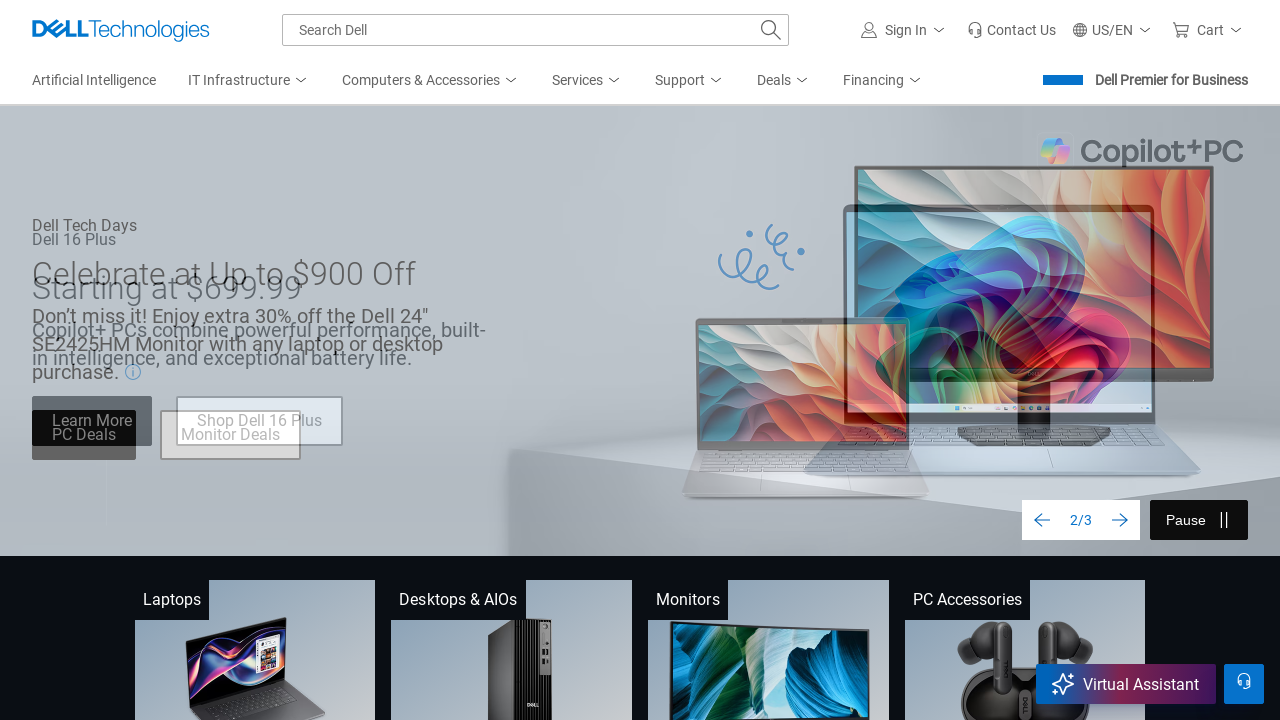

Retrieved page title
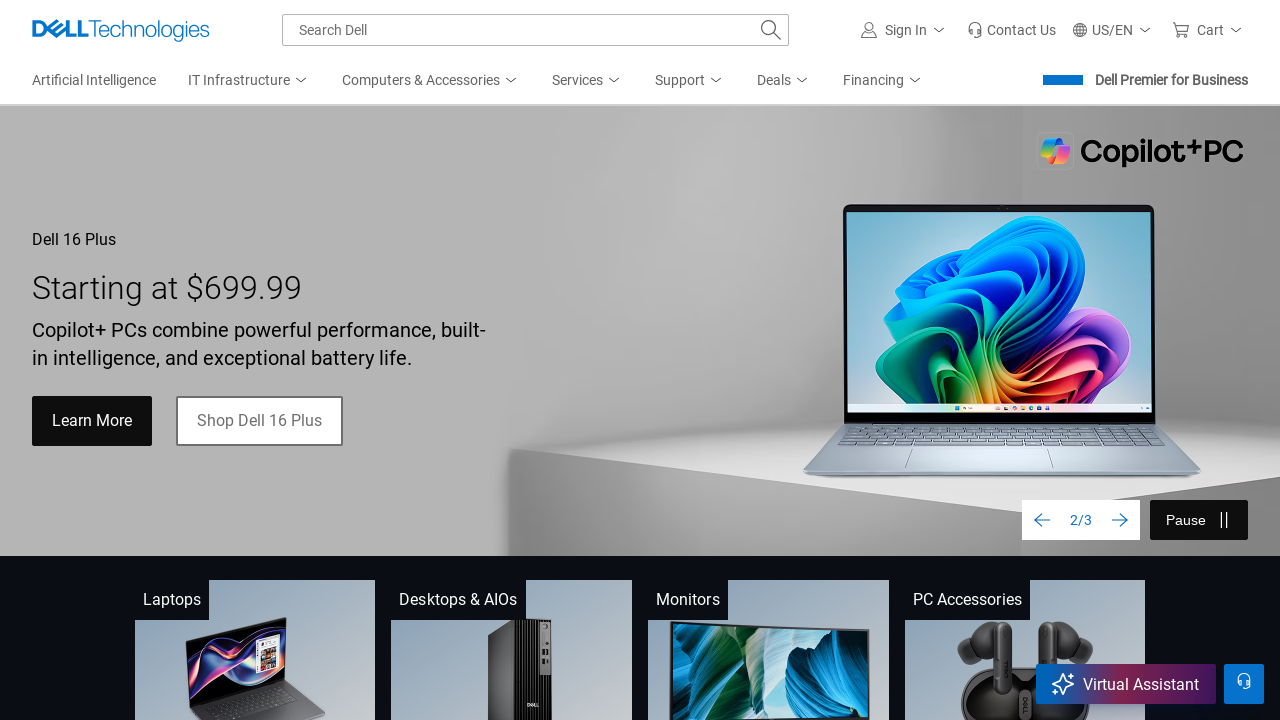

Compared actual title with expected title
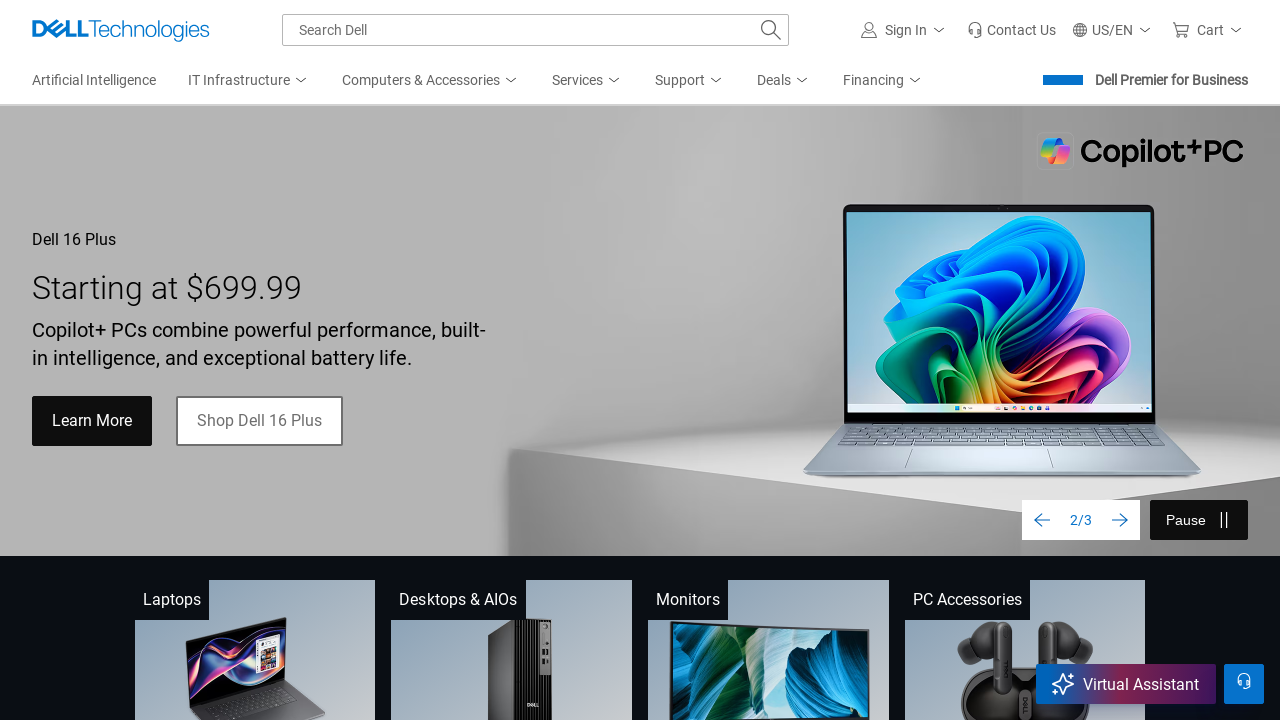

Page title verification passed
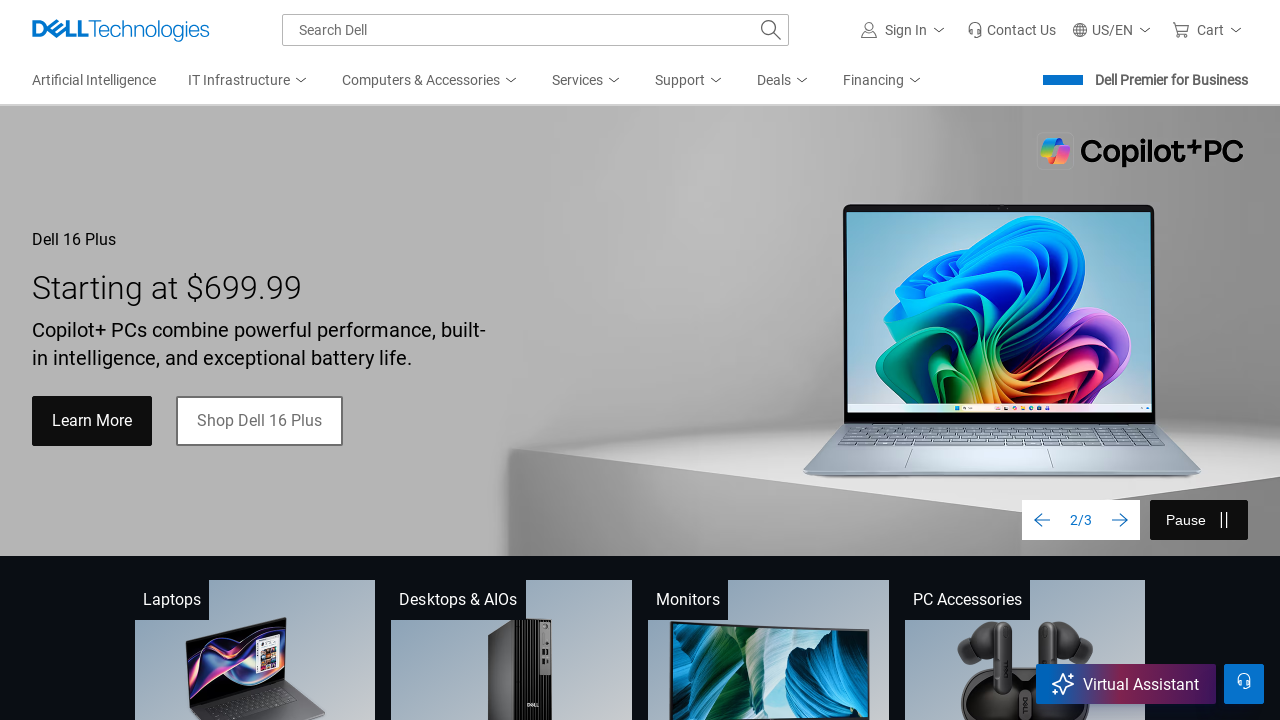

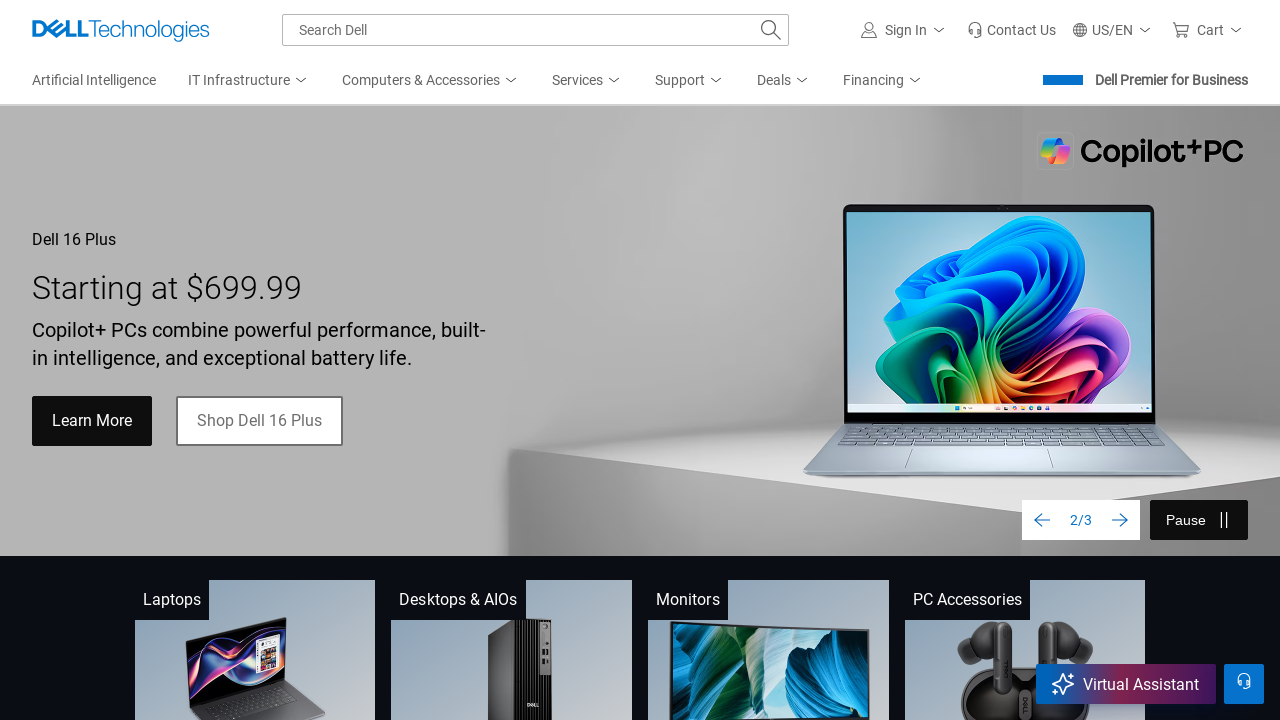